Tests unmarking completed todo items by unchecking their checkboxes

Starting URL: https://demo.playwright.dev/todomvc

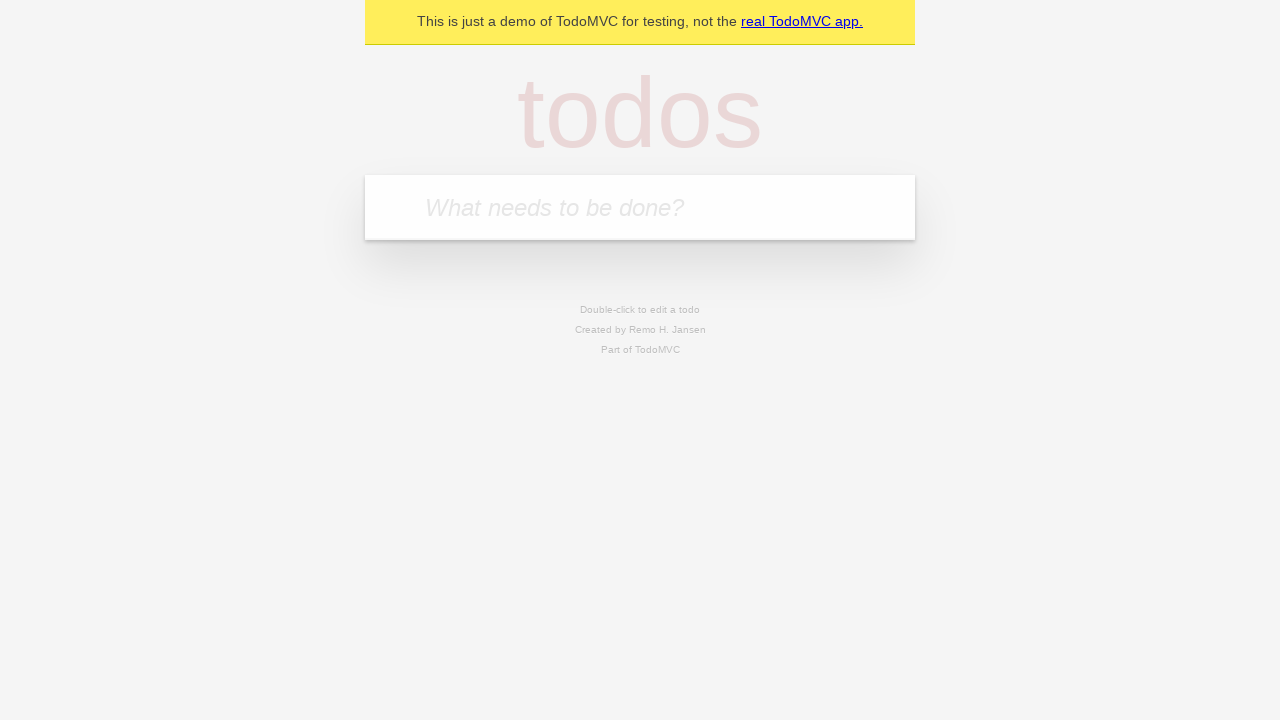

Located the 'What needs to be done?' input field
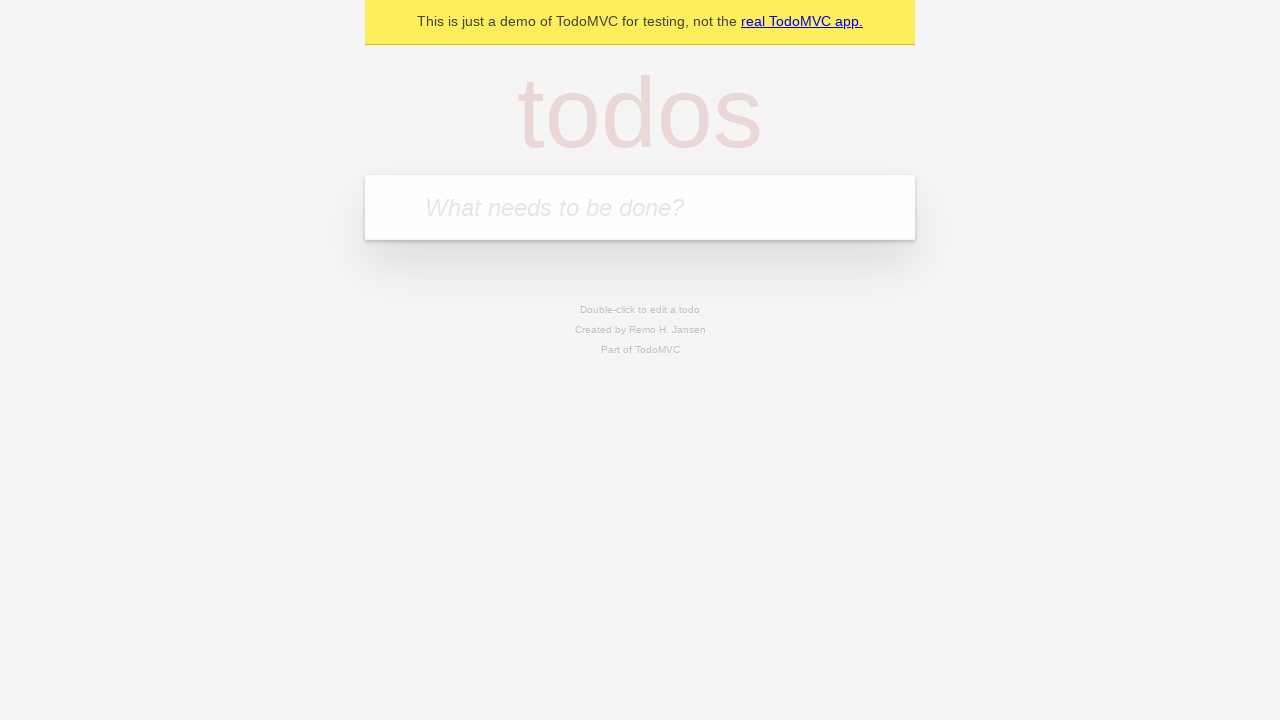

Filled first todo item with 'buy some cheese' on internal:attr=[placeholder="What needs to be done?"i]
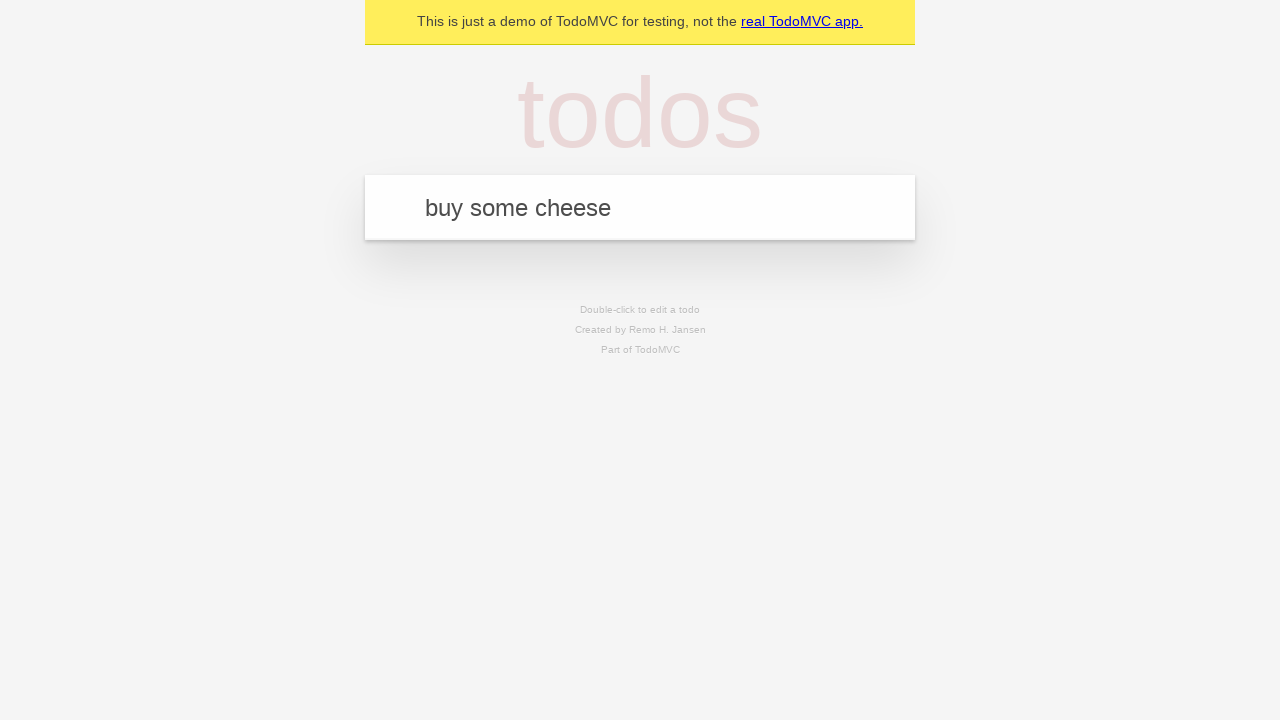

Pressed Enter to create first todo item on internal:attr=[placeholder="What needs to be done?"i]
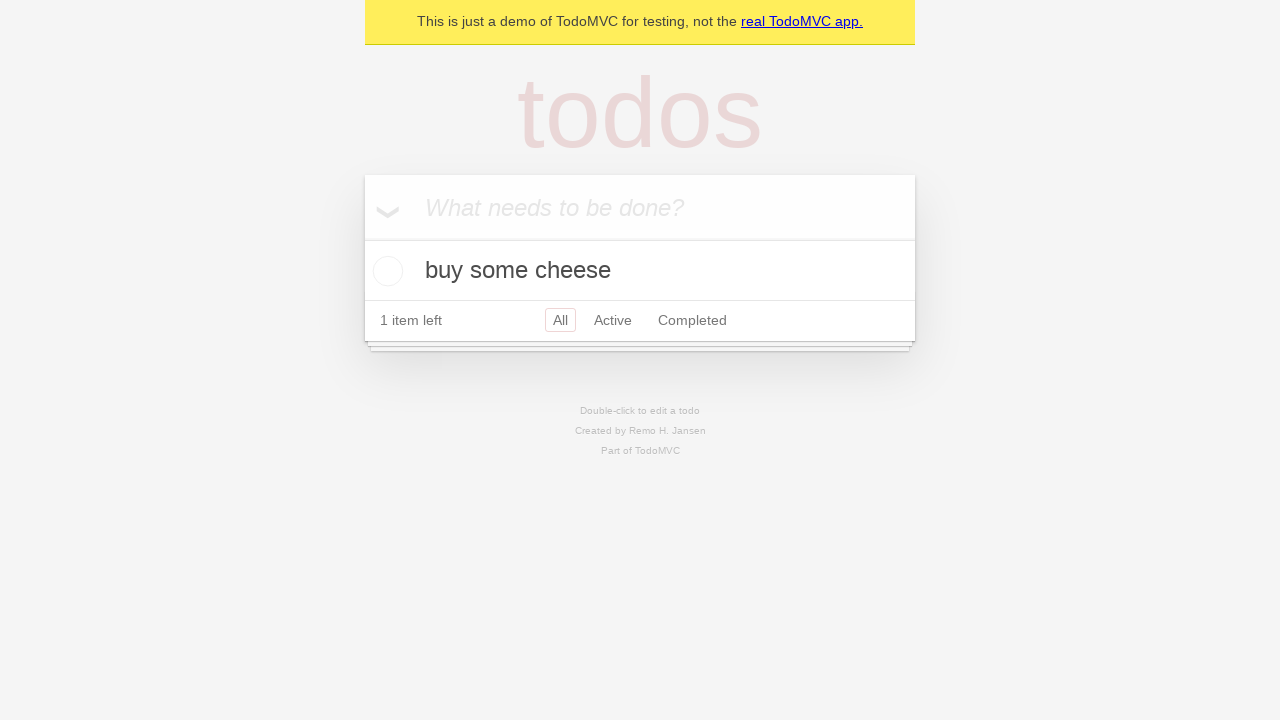

Filled second todo item with 'feed the cat' on internal:attr=[placeholder="What needs to be done?"i]
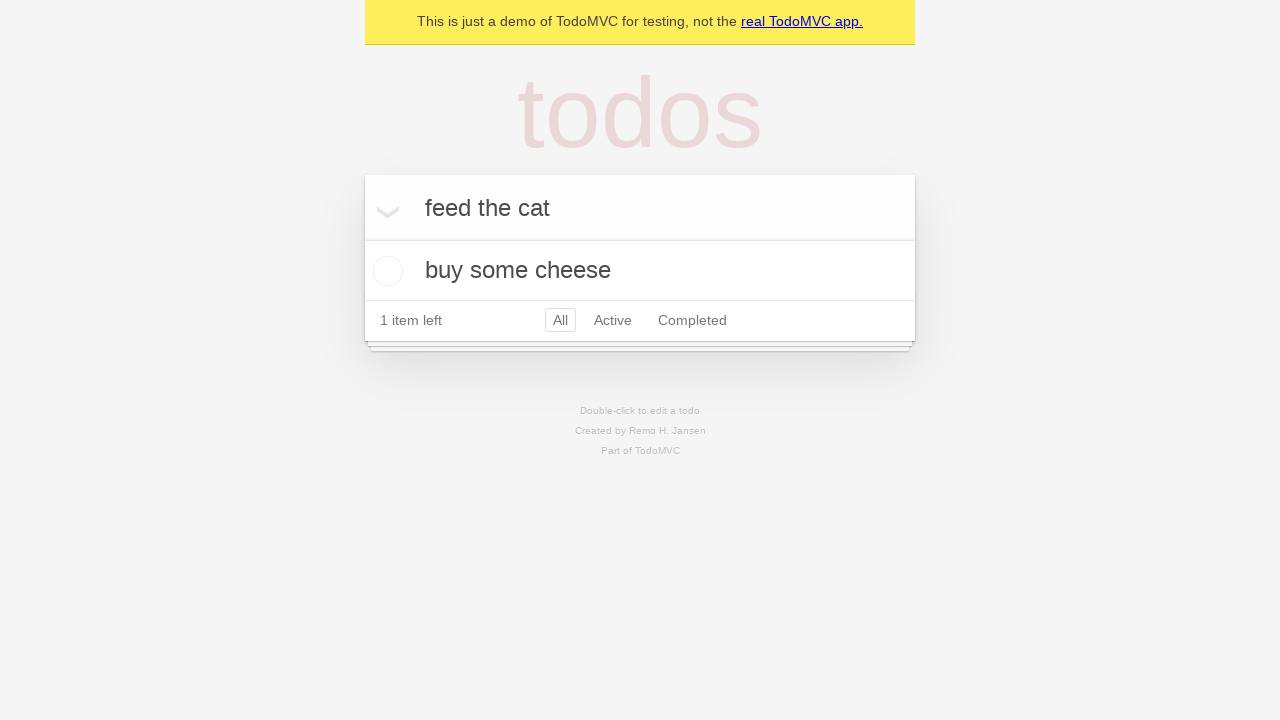

Pressed Enter to create second todo item on internal:attr=[placeholder="What needs to be done?"i]
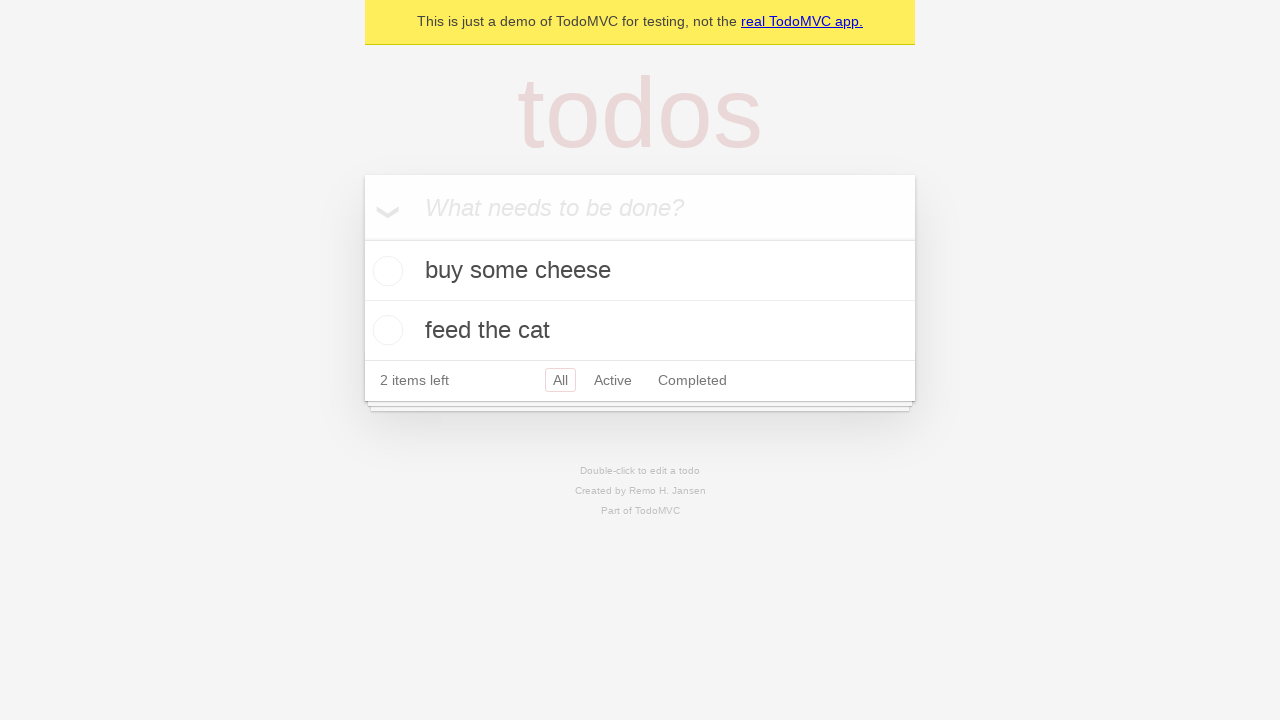

Todo items loaded on page
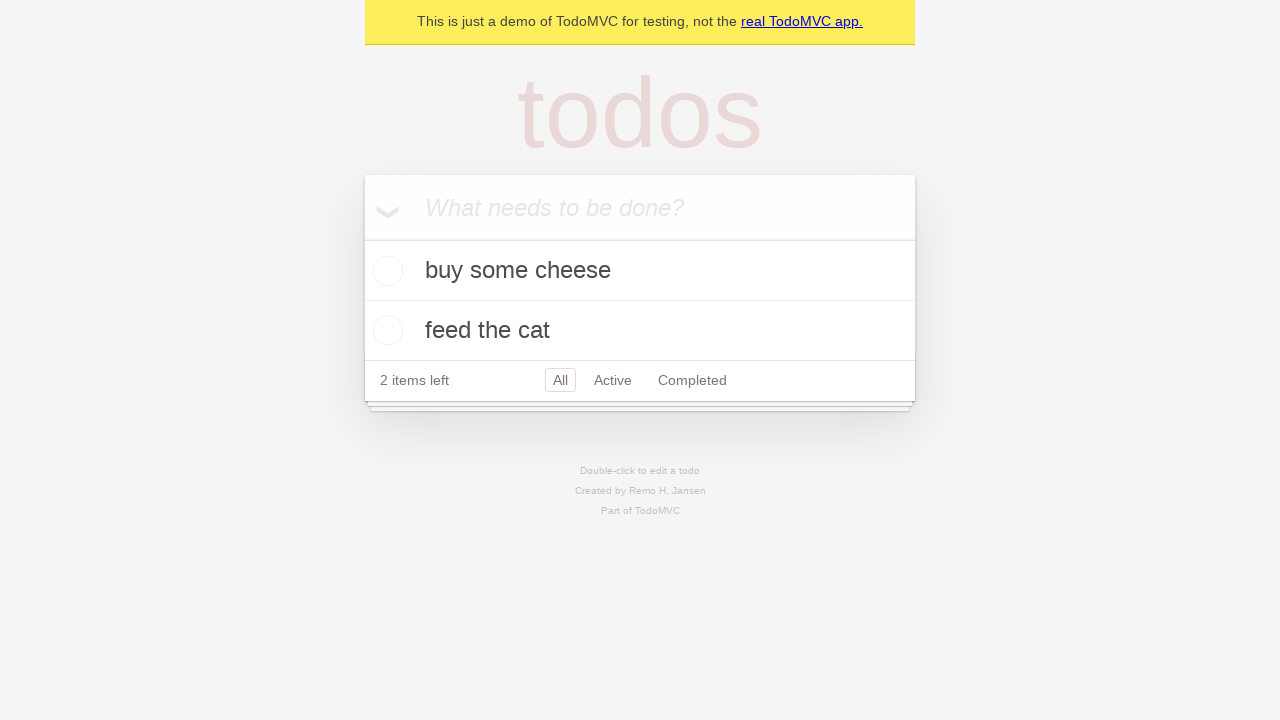

Located the first todo item
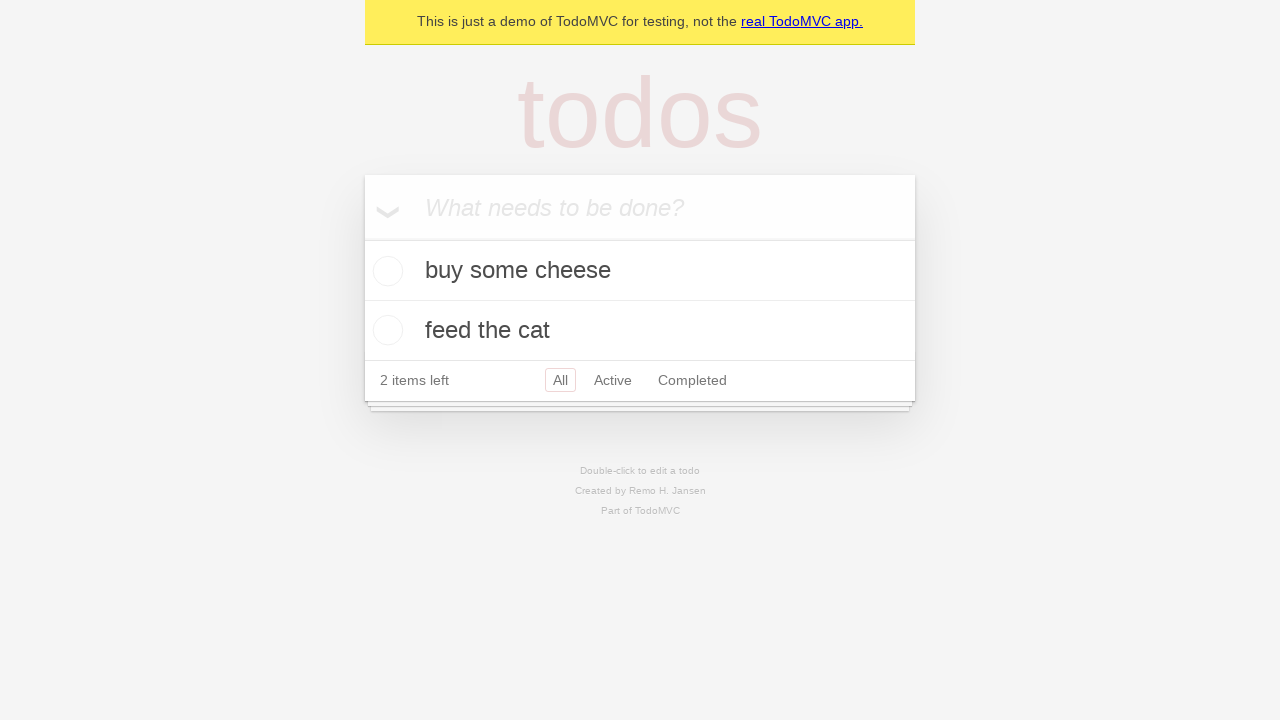

Marked first todo item as complete by checking checkbox at (385, 271) on internal:testid=[data-testid="todo-item"s] >> nth=0 >> internal:role=checkbox
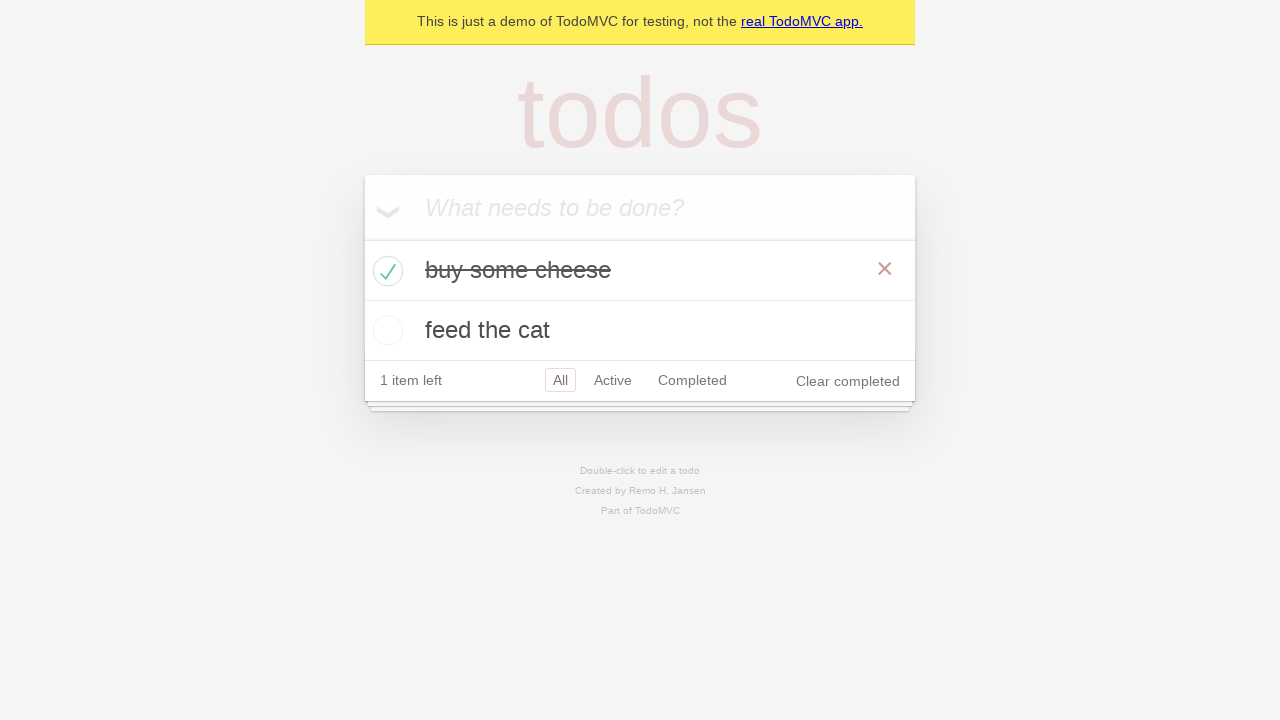

Unmarked first todo item as complete by unchecking checkbox at (385, 271) on internal:testid=[data-testid="todo-item"s] >> nth=0 >> internal:role=checkbox
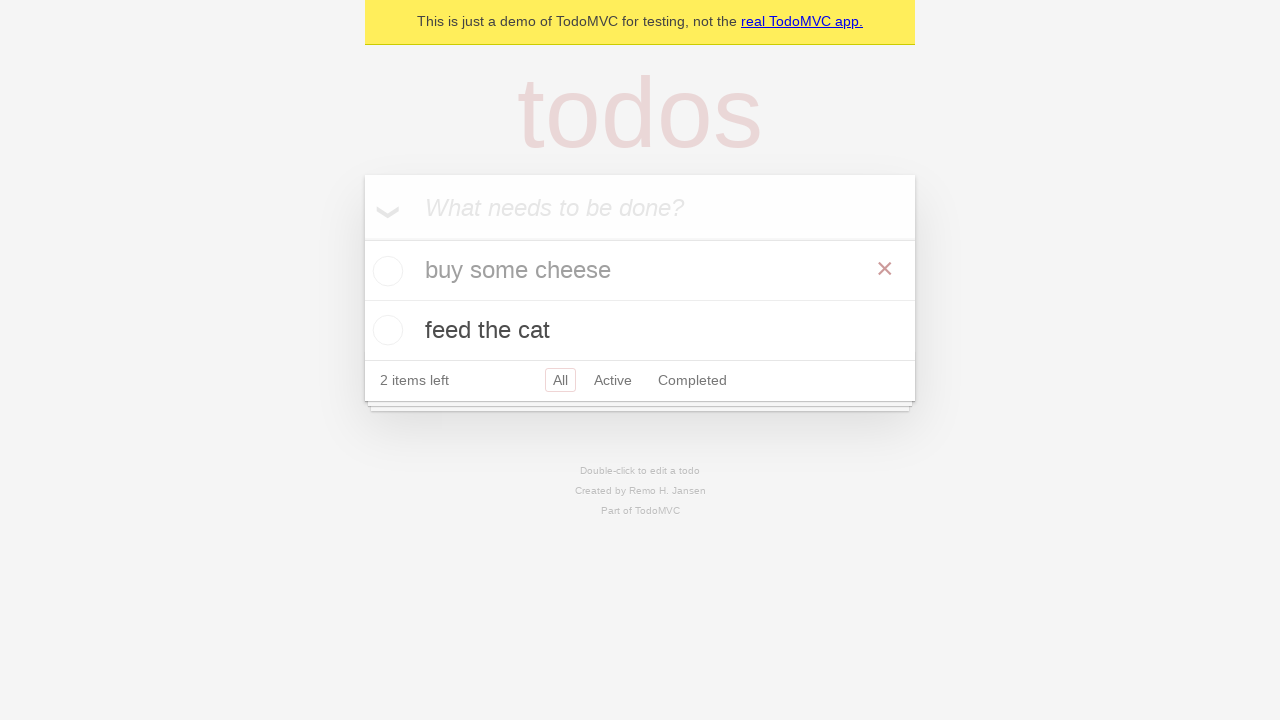

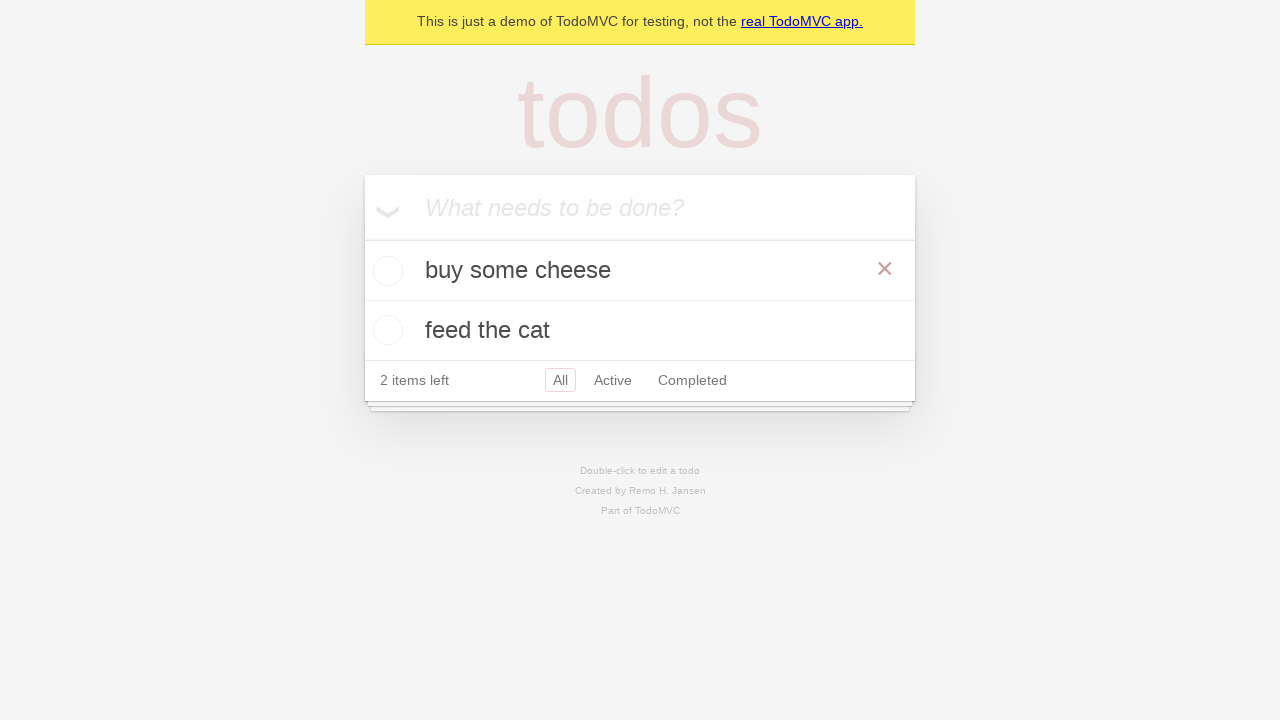